Tests a slow calculator web application by setting a delay value, performing a simple addition (7+8), and verifying the result displays 15

Starting URL: https://bonigarcia.dev/selenium-webdriver-java/slow-calculator.html

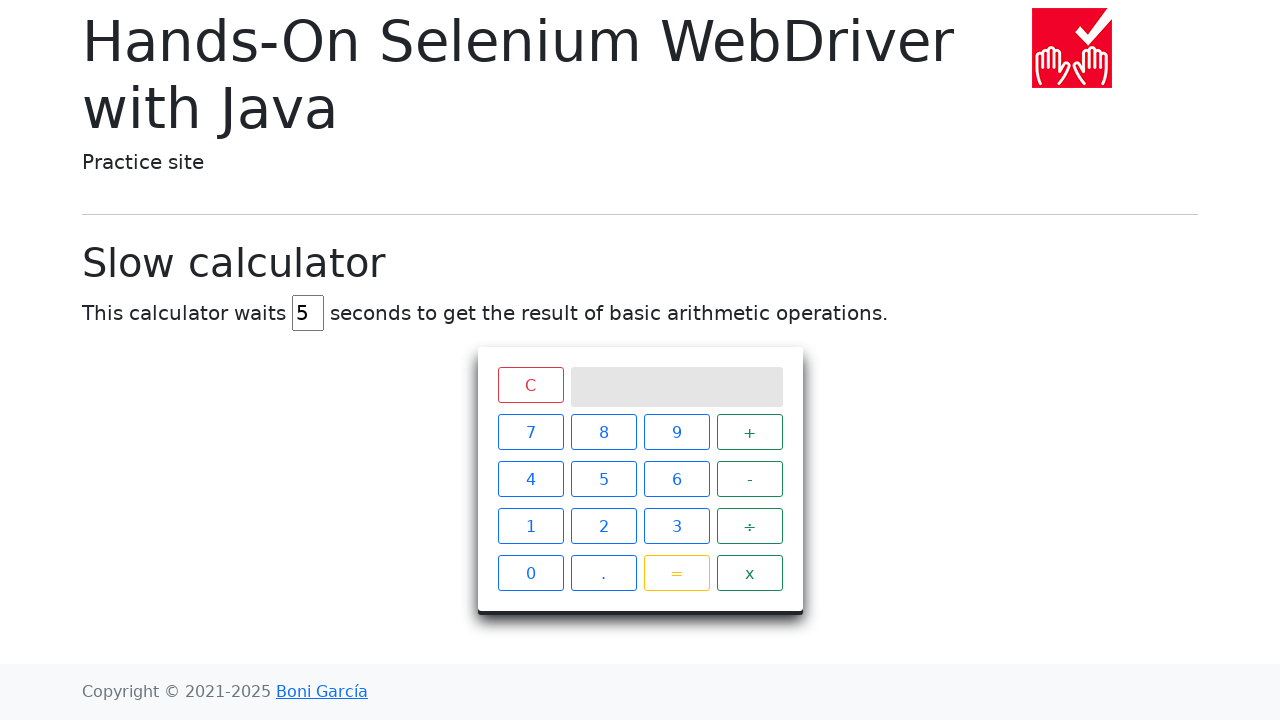

Navigated to slow calculator application
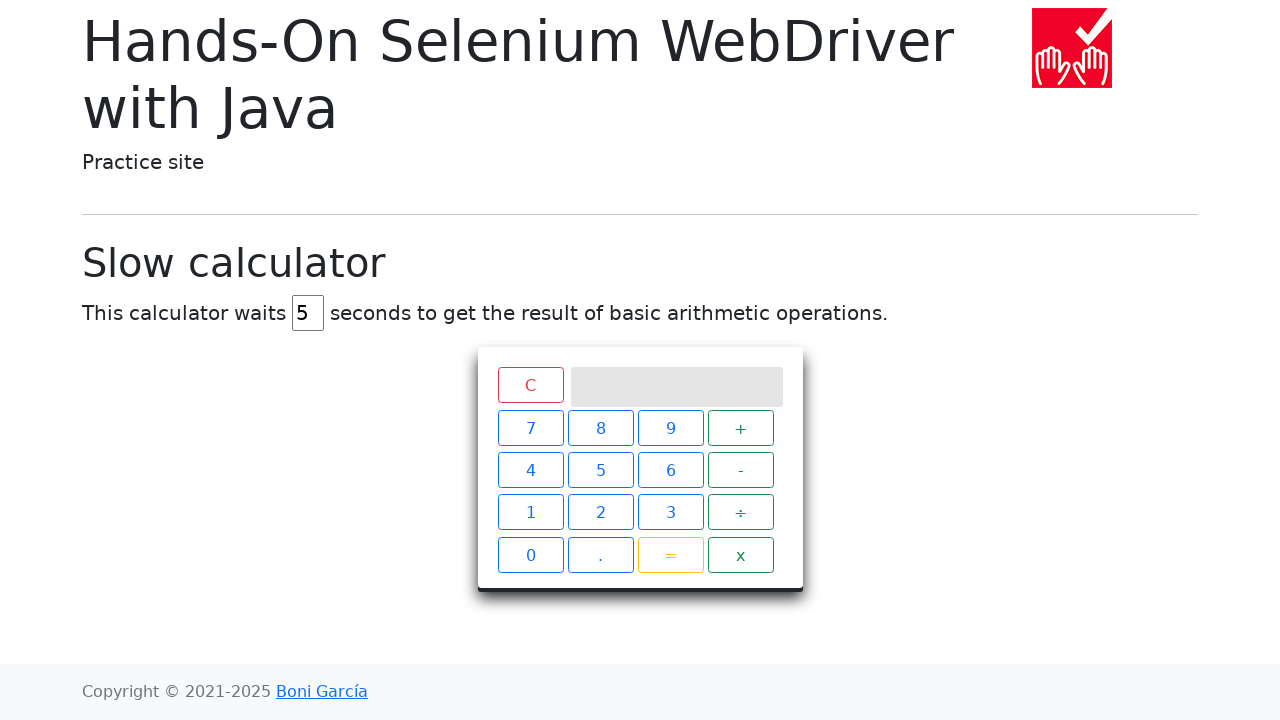

Cleared delay input field on input#delay
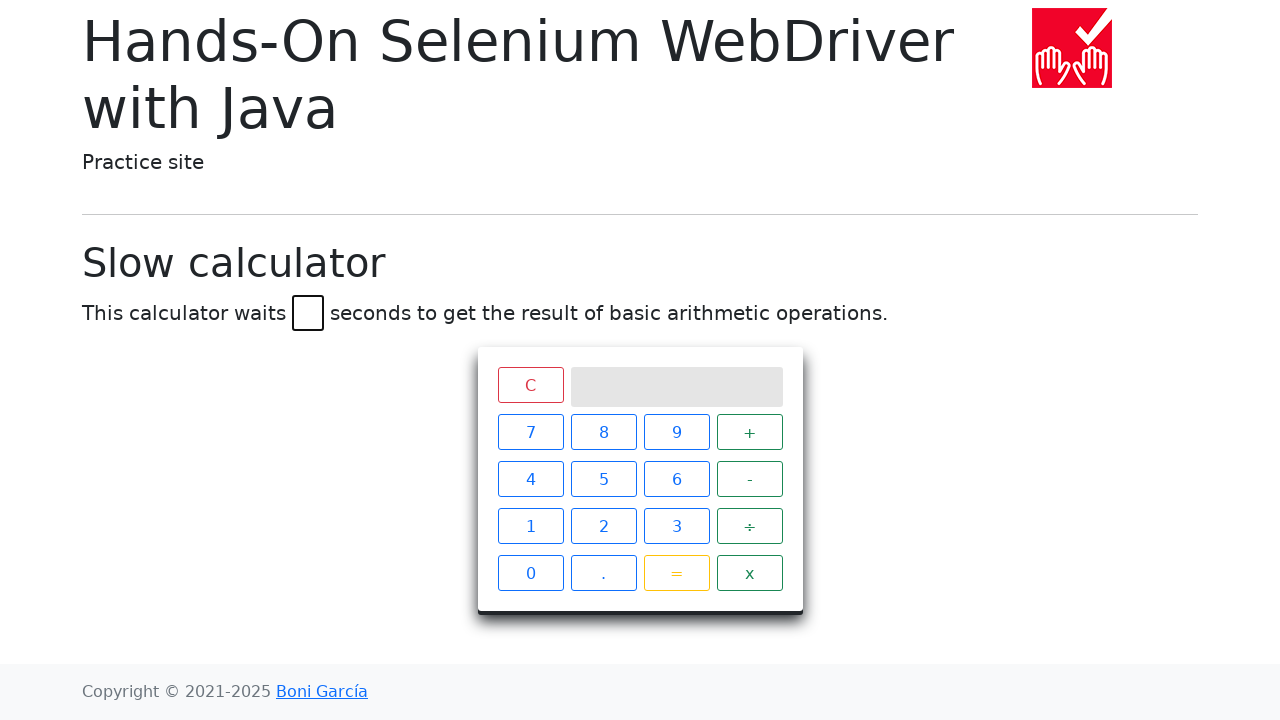

Set delay value to 45 seconds on input#delay
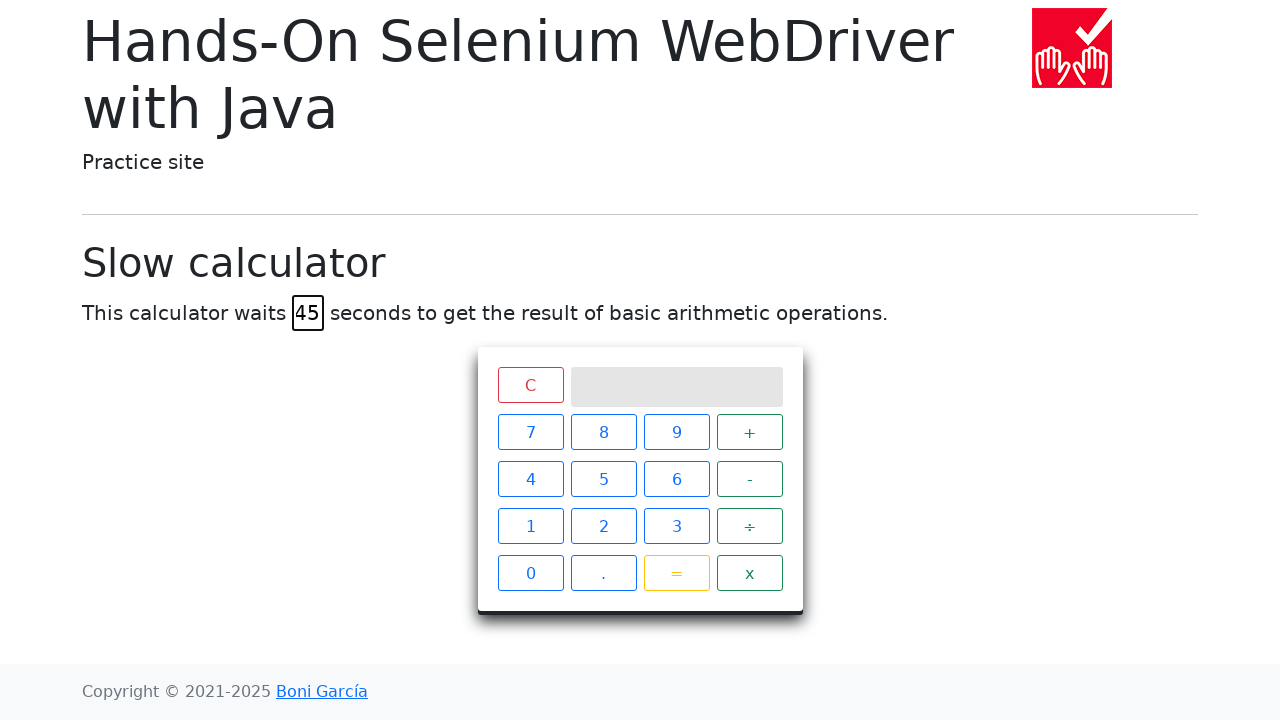

Clicked calculator button '7' at (530, 432) on xpath=//span[text()='7']
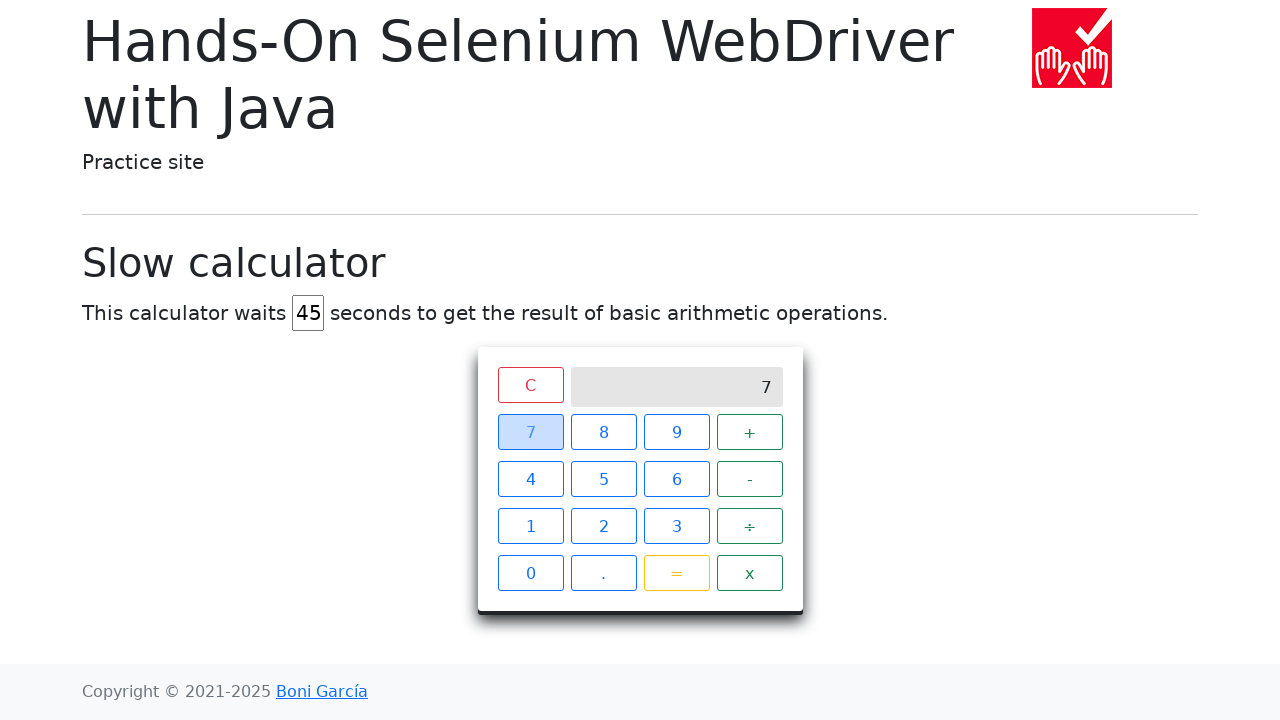

Clicked calculator button '+' at (750, 432) on xpath=//span[text()='+']
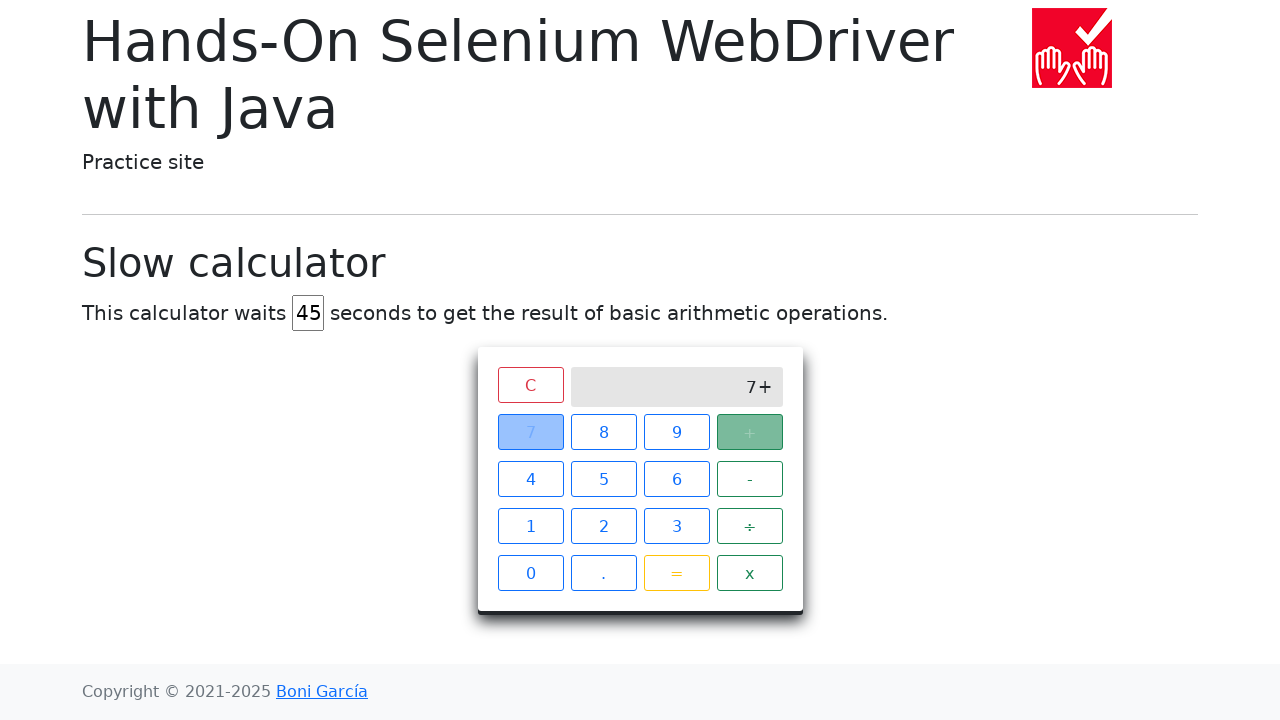

Clicked calculator button '8' at (604, 432) on xpath=//span[text()='8']
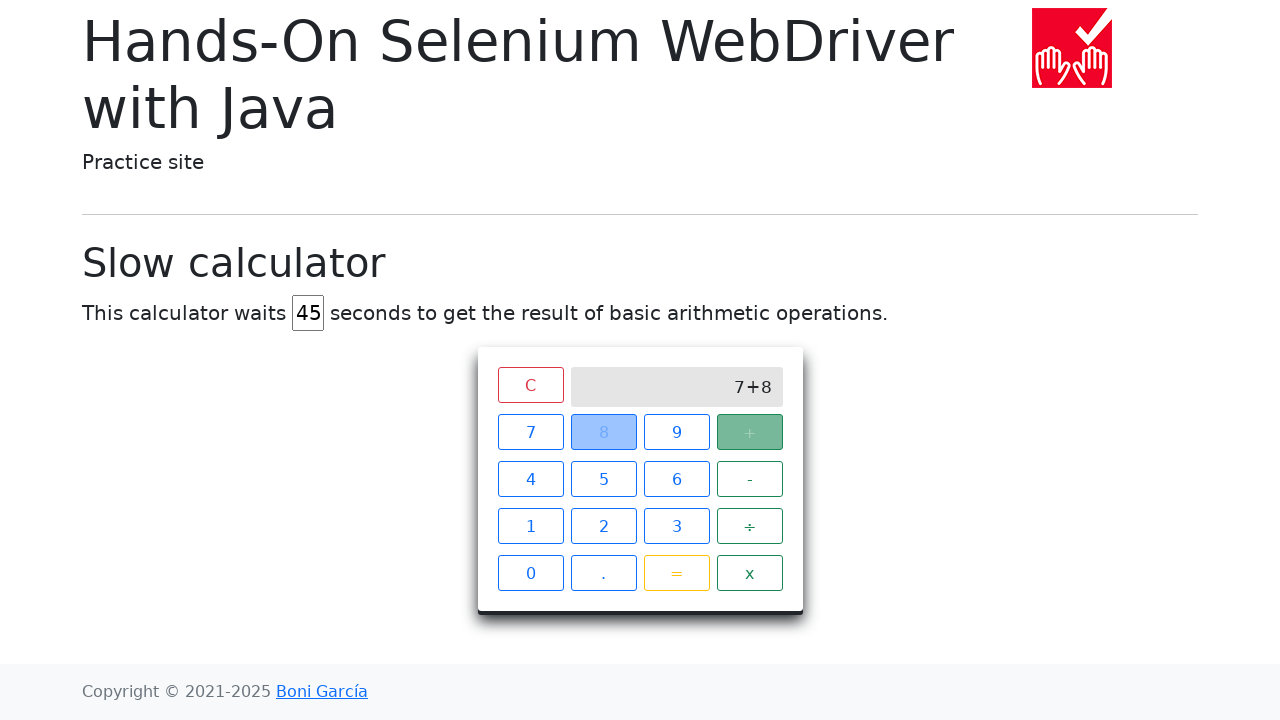

Clicked calculator button '=' to compute result at (676, 573) on xpath=//span[text()='=']
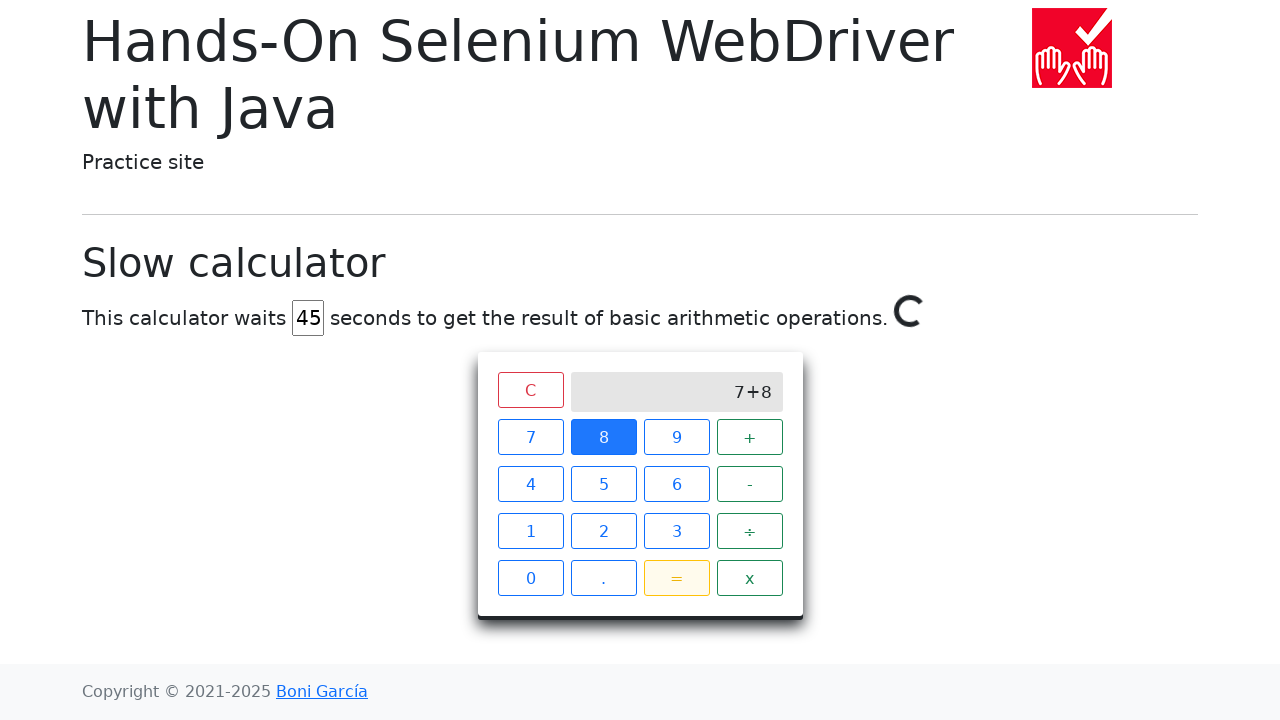

Calculator result '15' displayed after 45-second delay
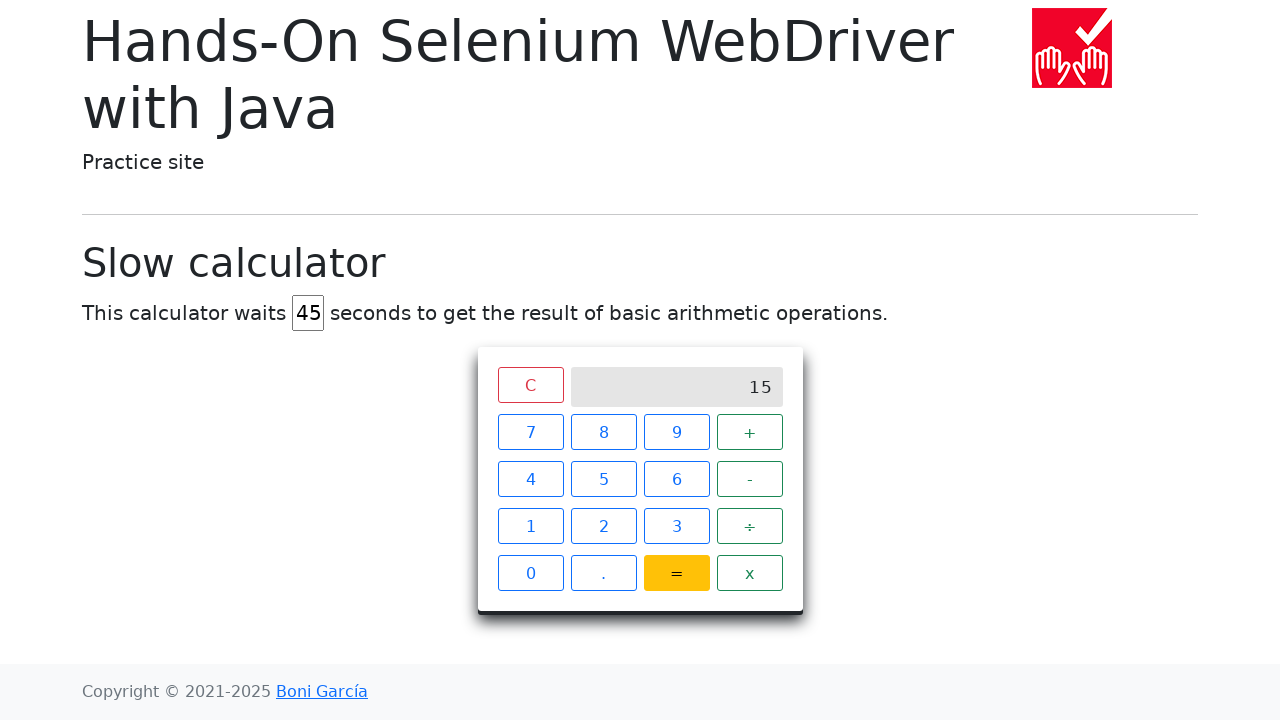

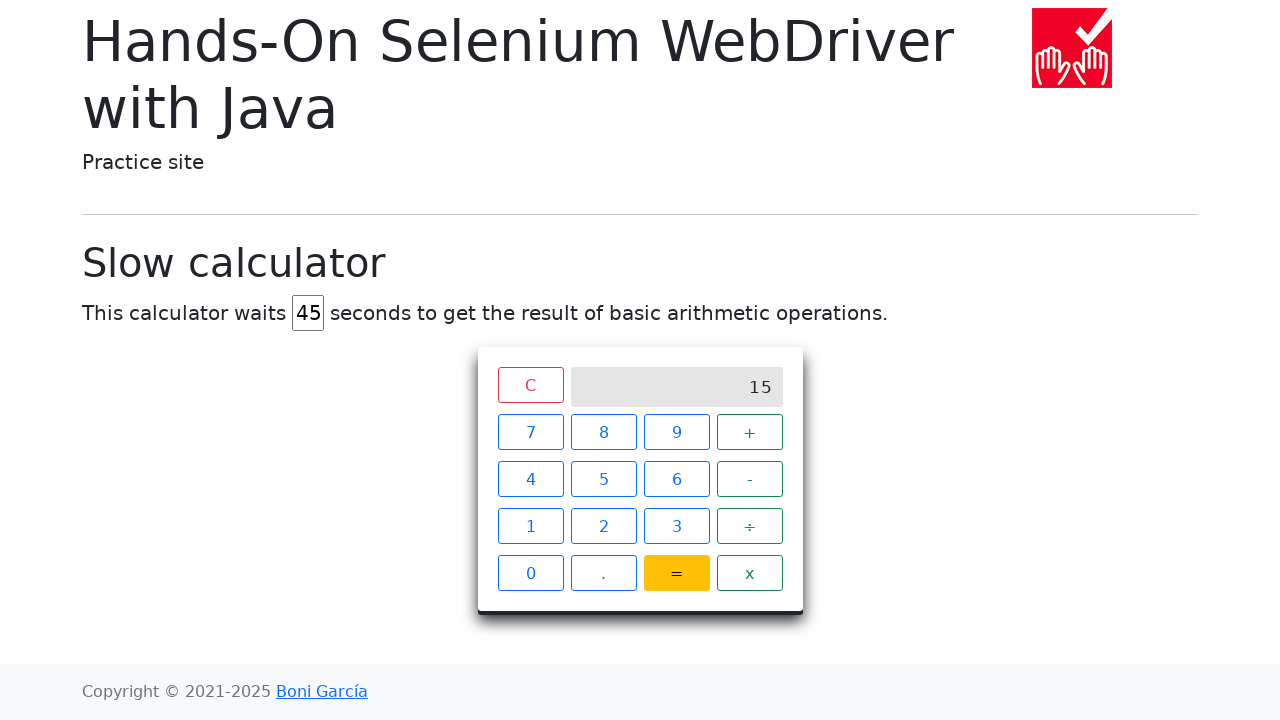